Tests that the currently applied filter is highlighted with selected class

Starting URL: https://demo.playwright.dev/todomvc

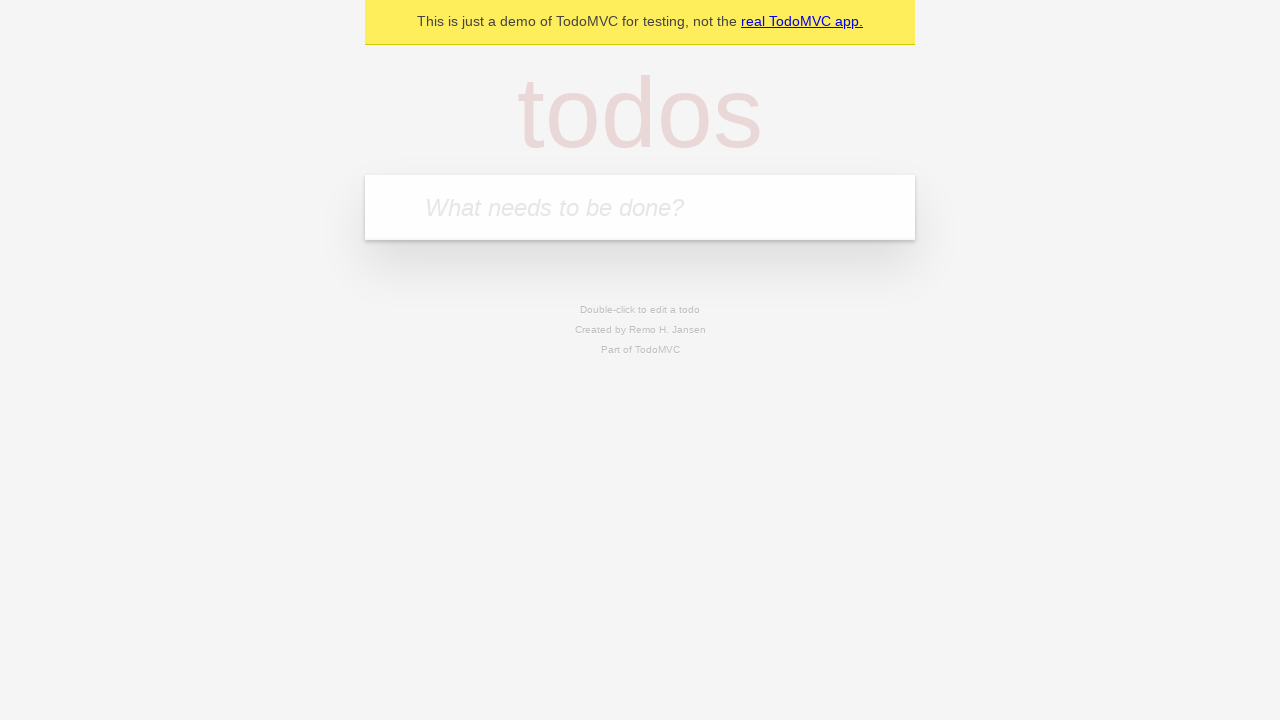

Filled new todo field with 'buy some cheese' on .new-todo
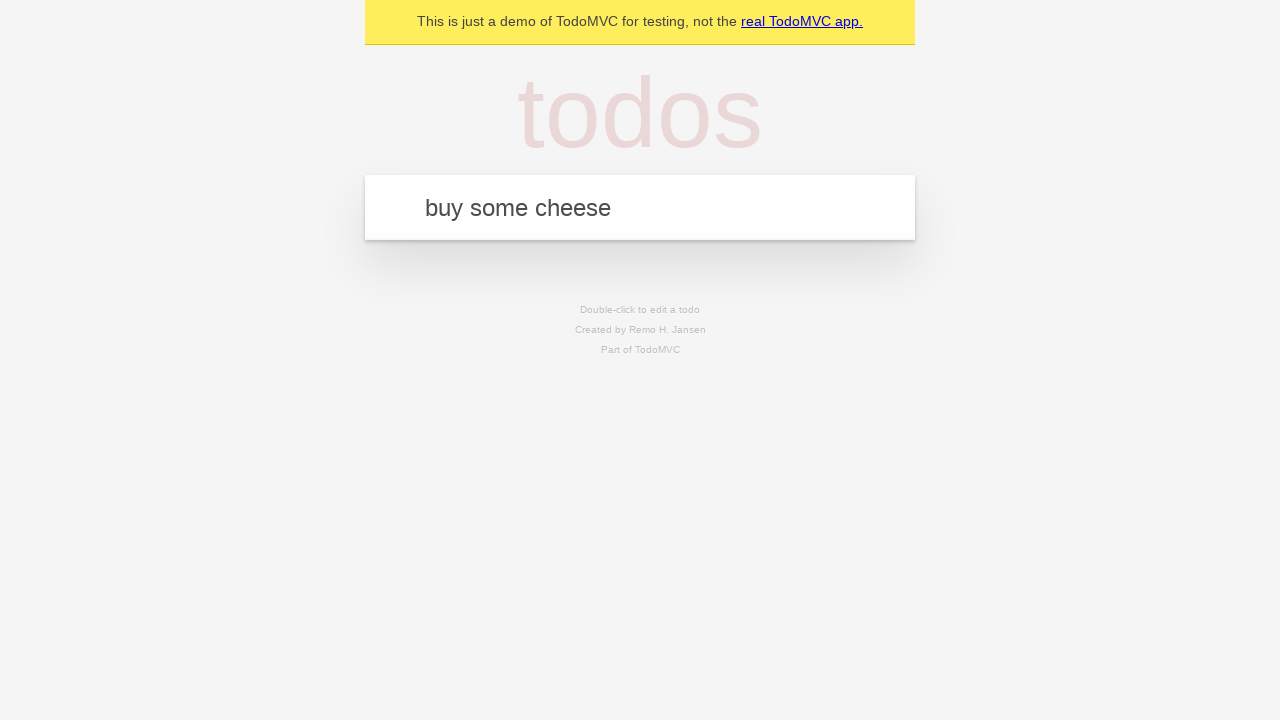

Pressed Enter to create first todo on .new-todo
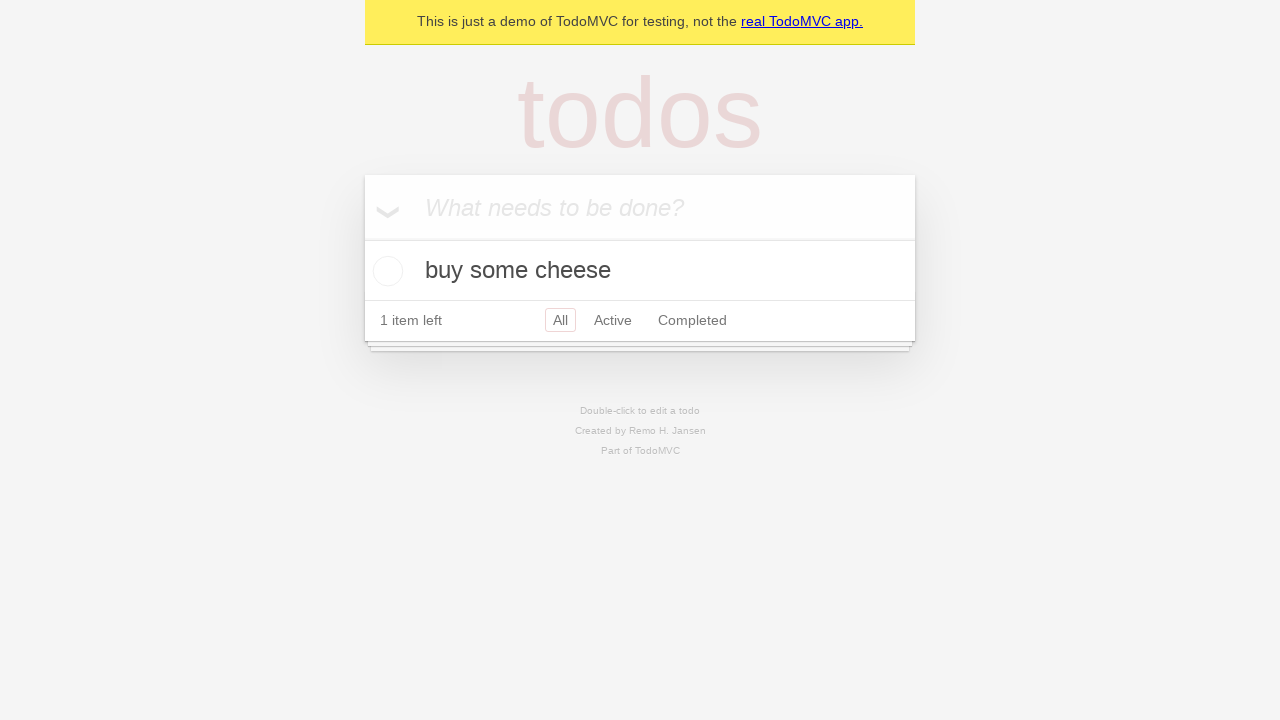

Filled new todo field with 'feed the cat' on .new-todo
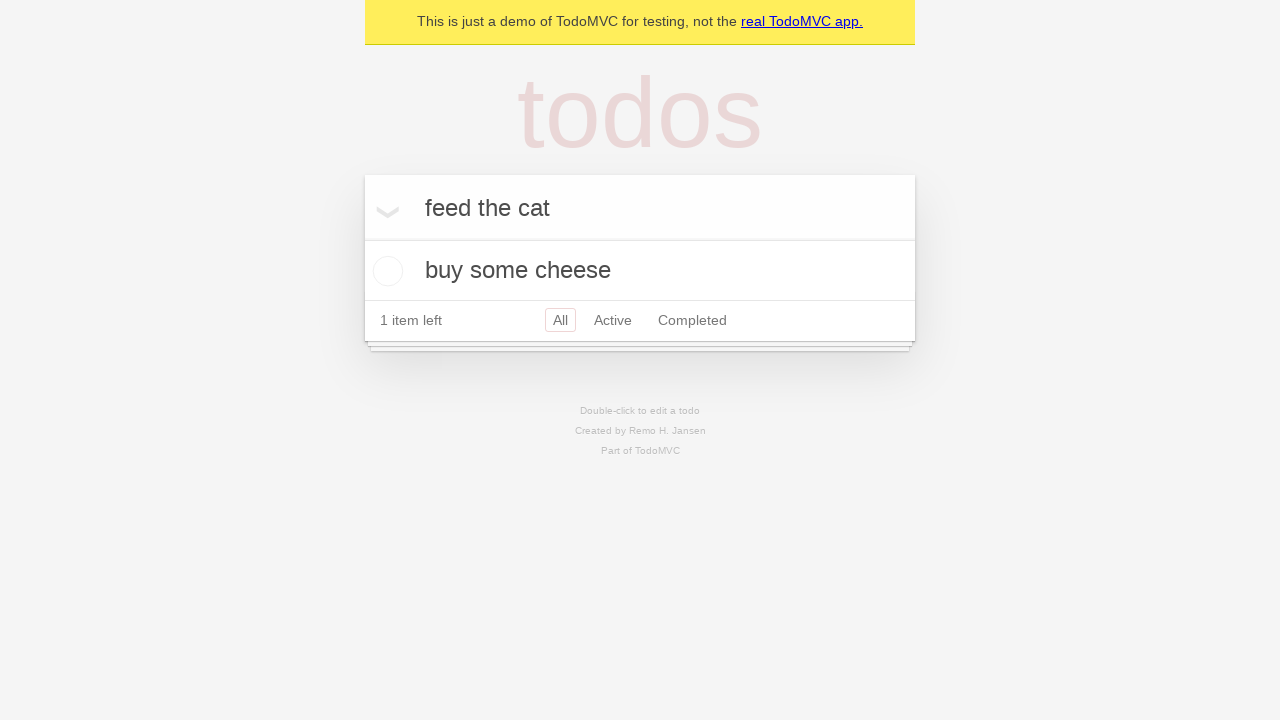

Pressed Enter to create second todo on .new-todo
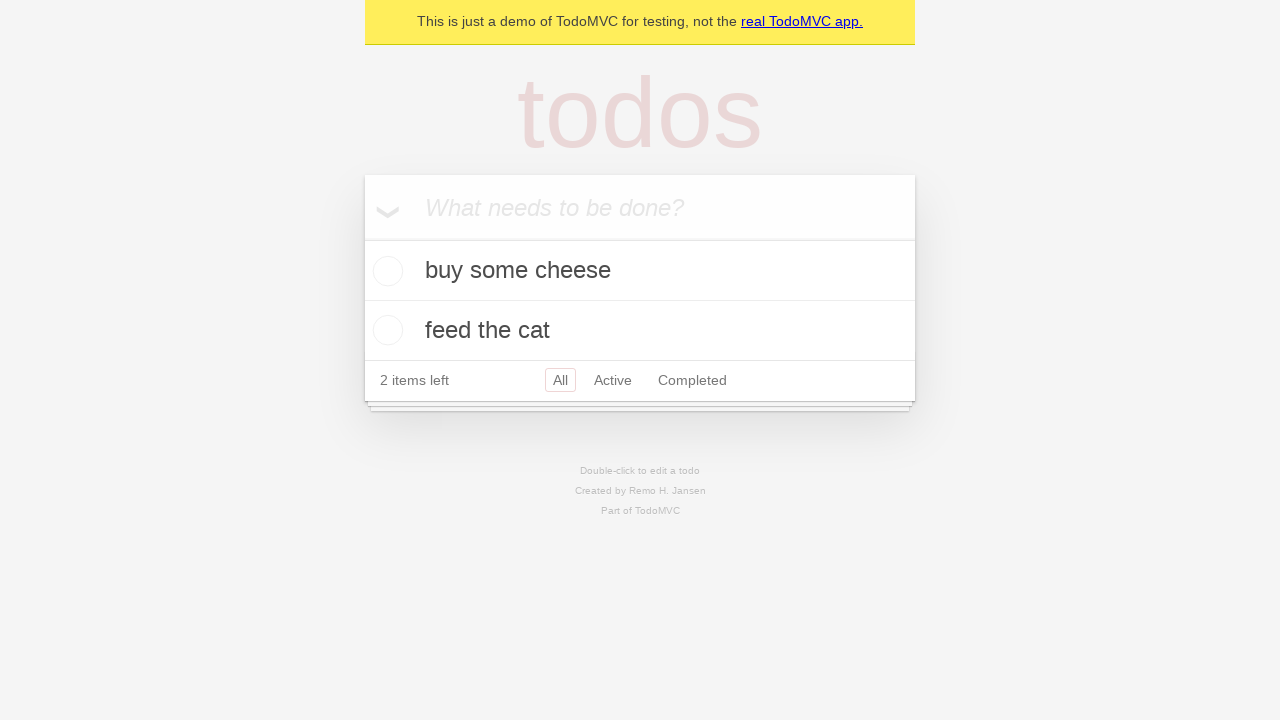

Filled new todo field with 'book a doctors appointment' on .new-todo
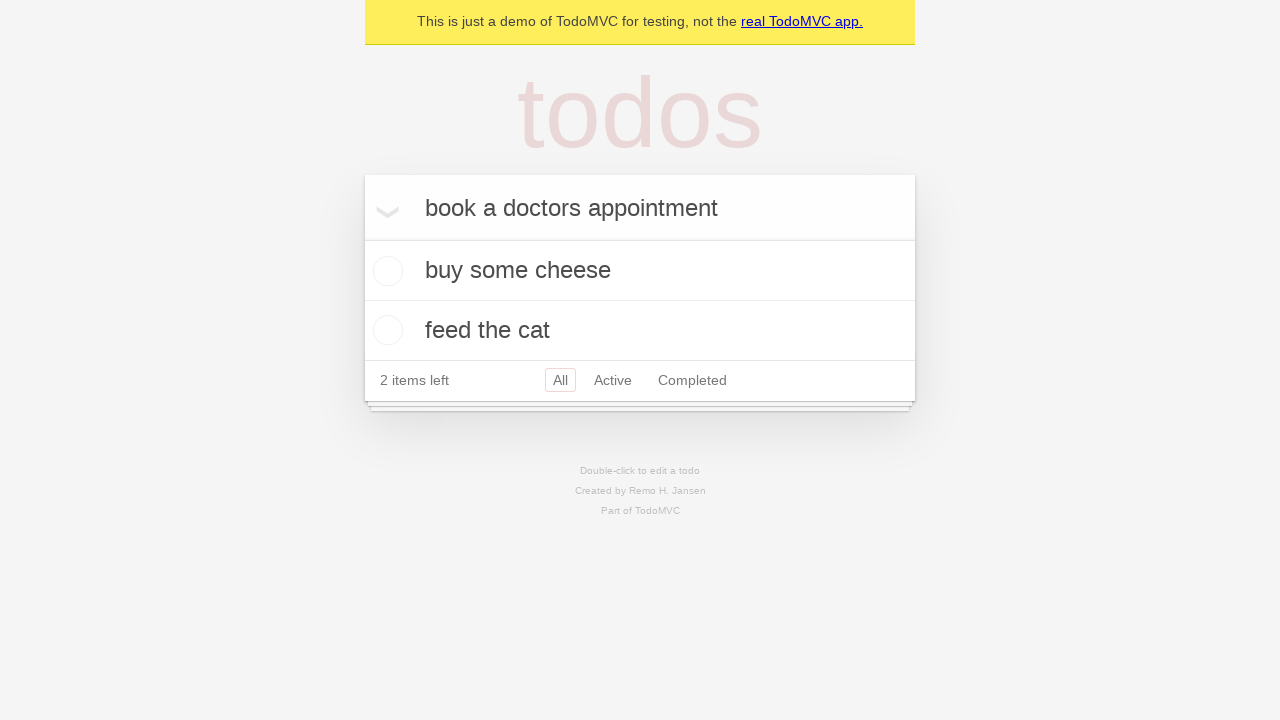

Pressed Enter to create third todo on .new-todo
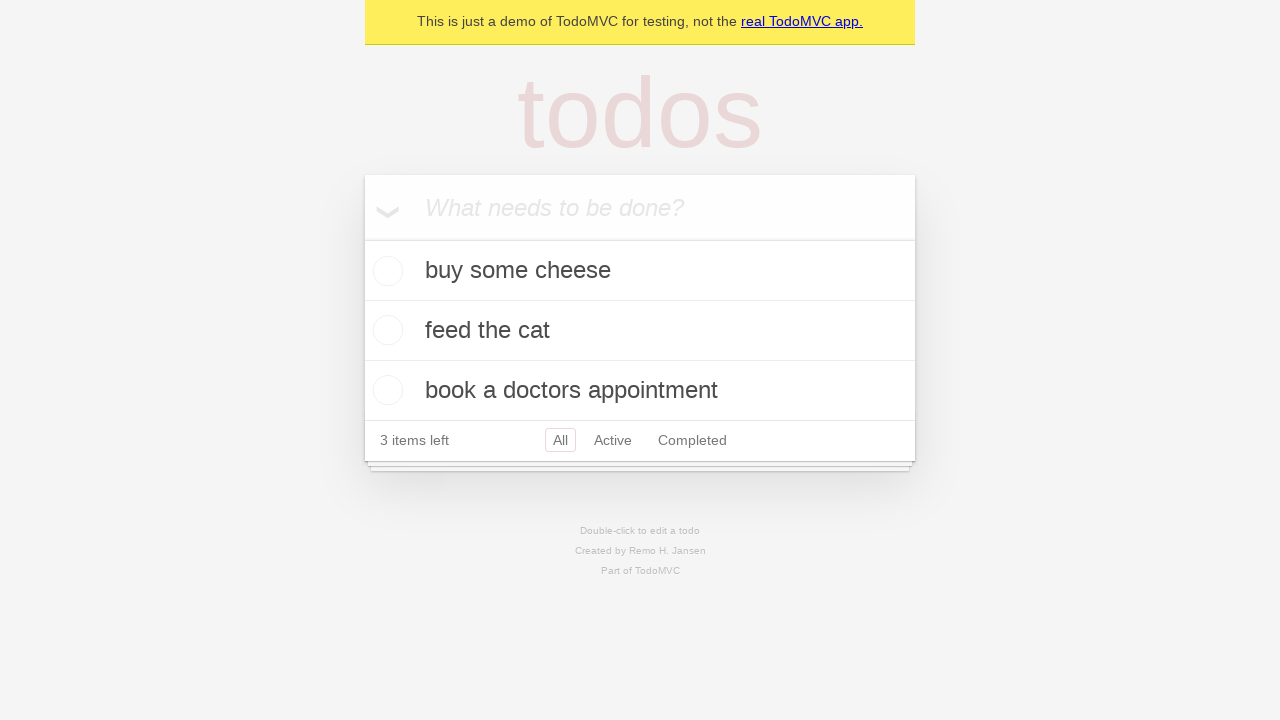

Clicked Active filter at (613, 440) on .filters >> text=Active
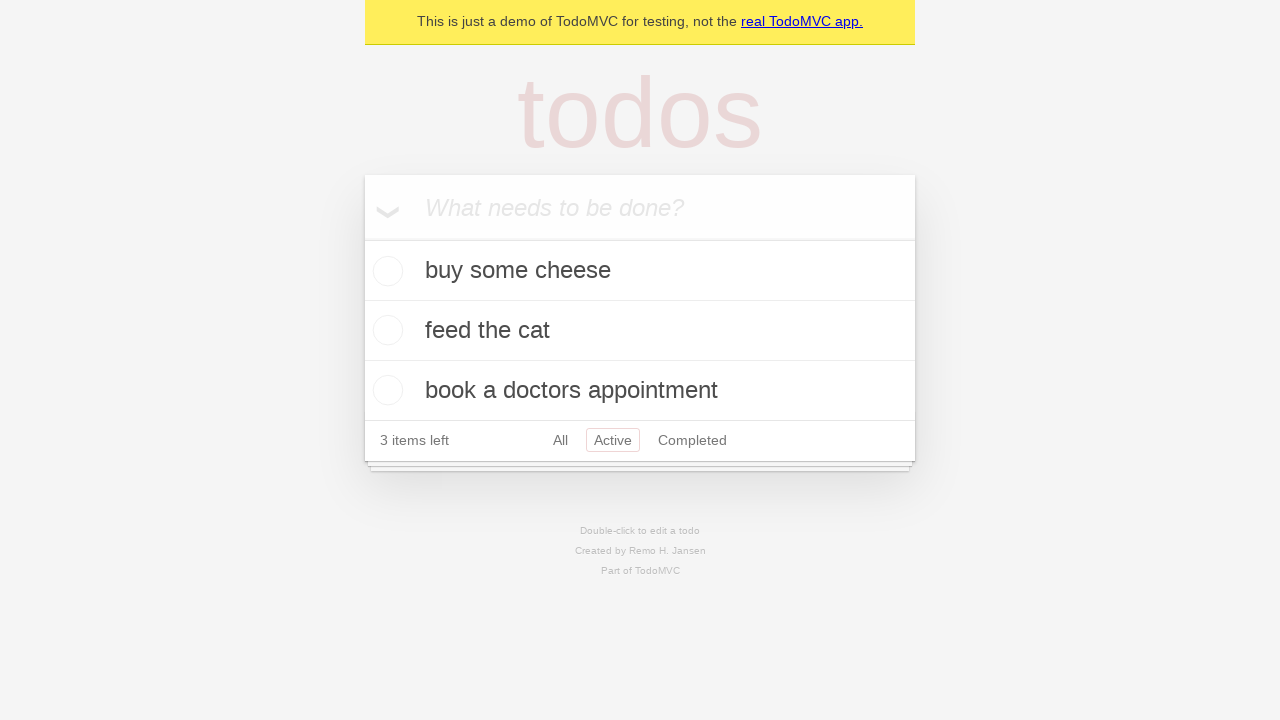

Clicked Completed filter to check if it is highlighted with selected class at (692, 440) on .filters >> text=Completed
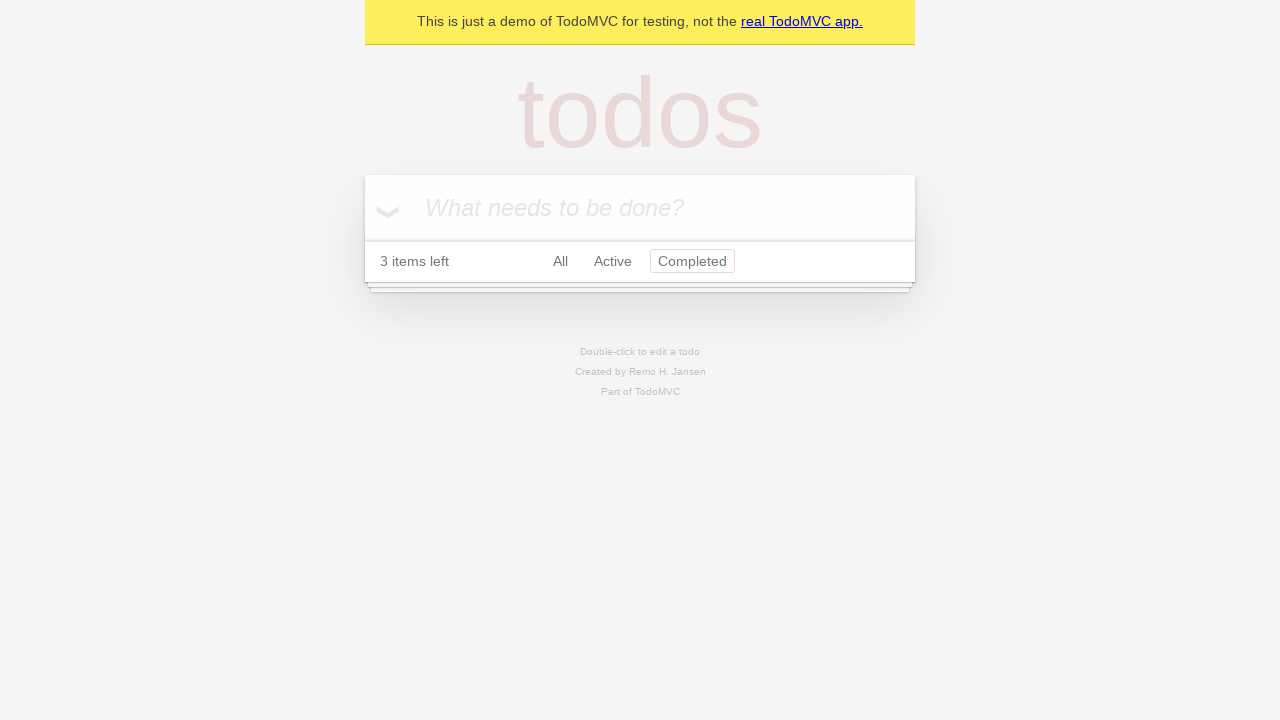

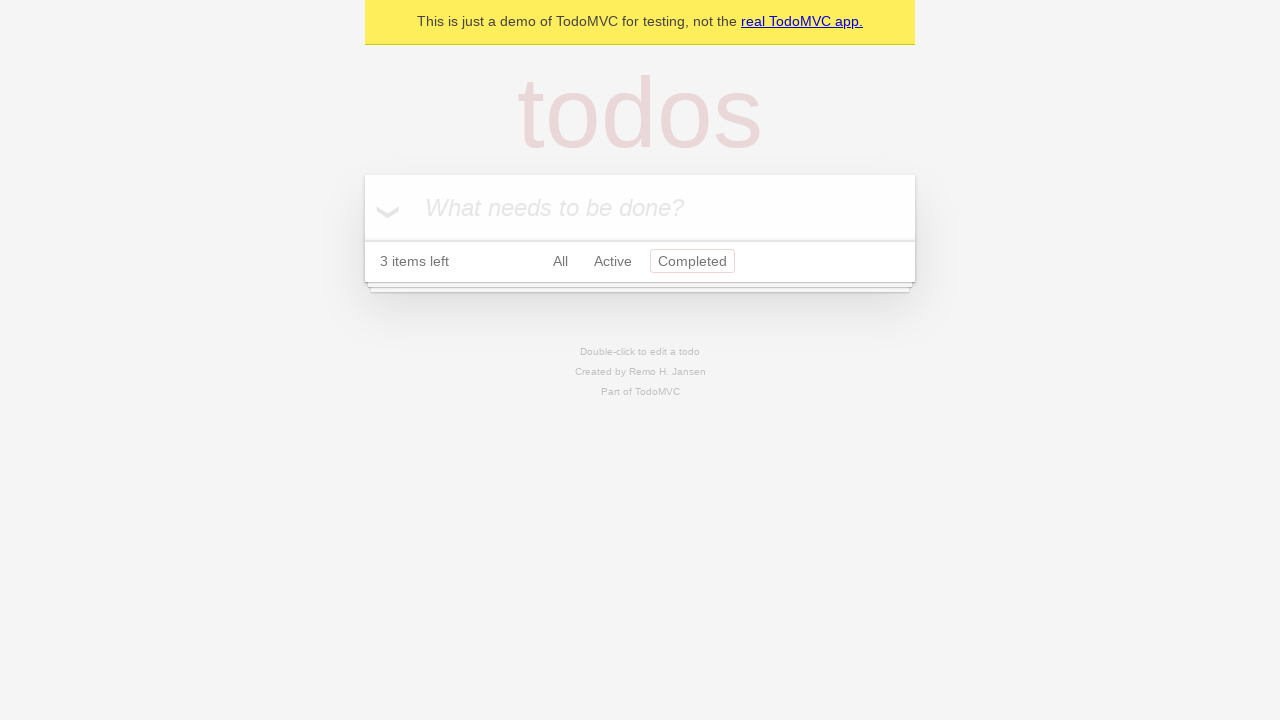